Tests deleting a task while in Active filter view

Starting URL: https://todomvc4tasj.herokuapp.com/

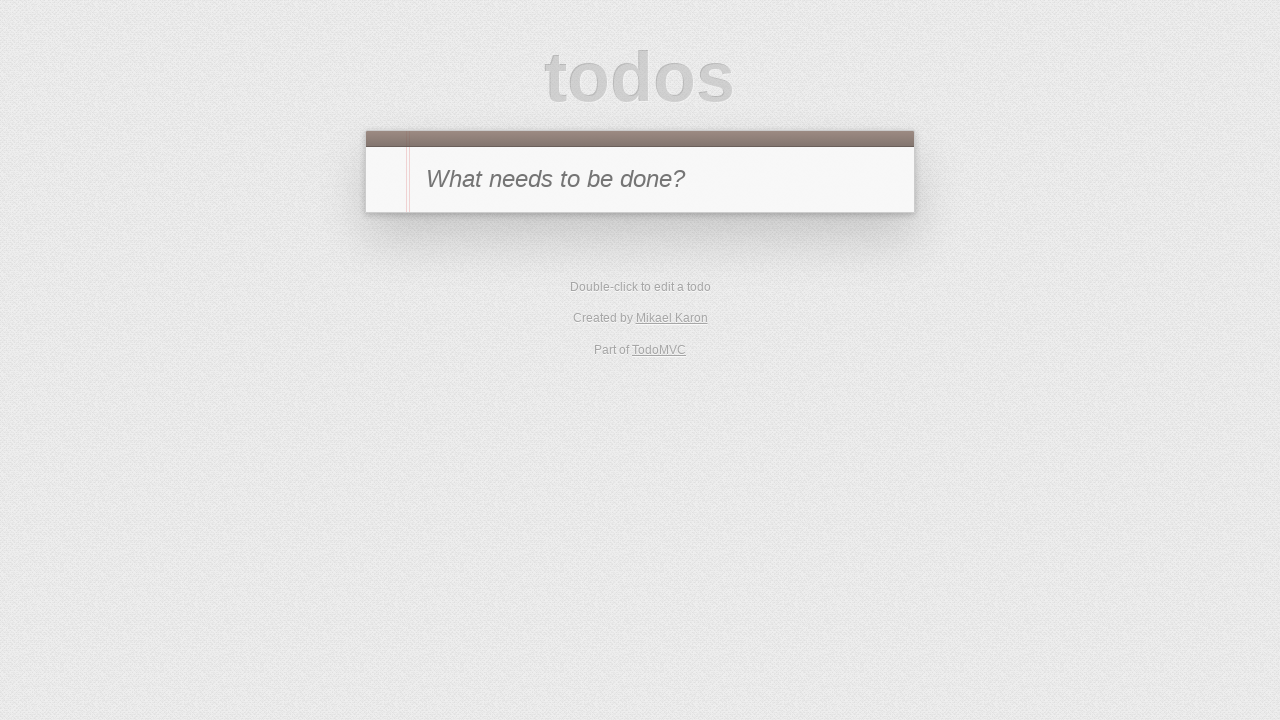

Set localStorage with active task '1'
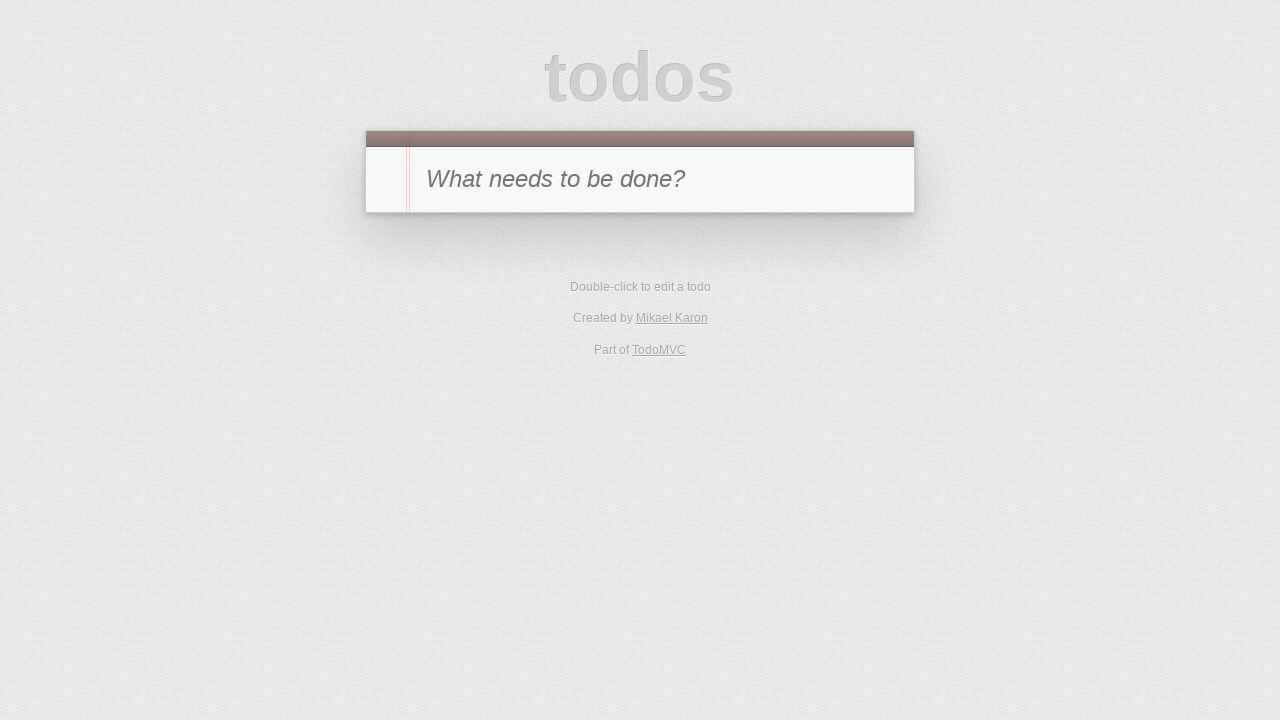

Reloaded page to load task from localStorage
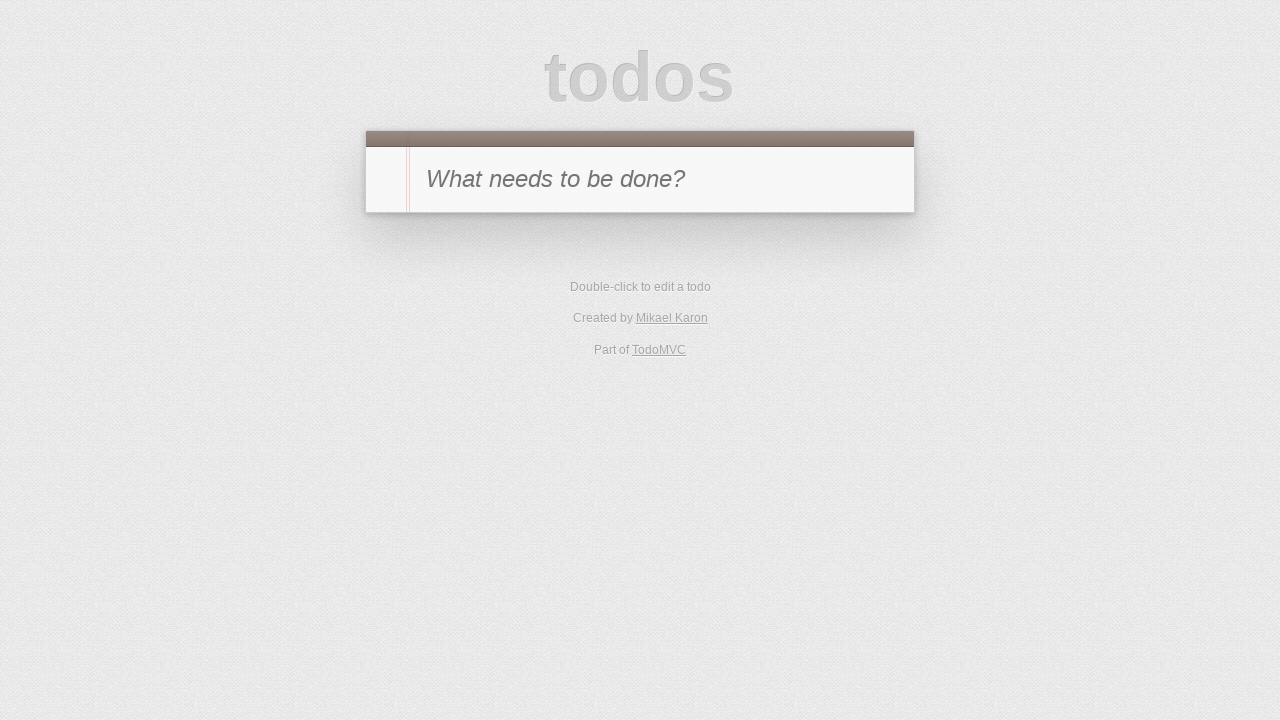

Clicked Active filter at (614, 291) on #filters li:has-text('Active')
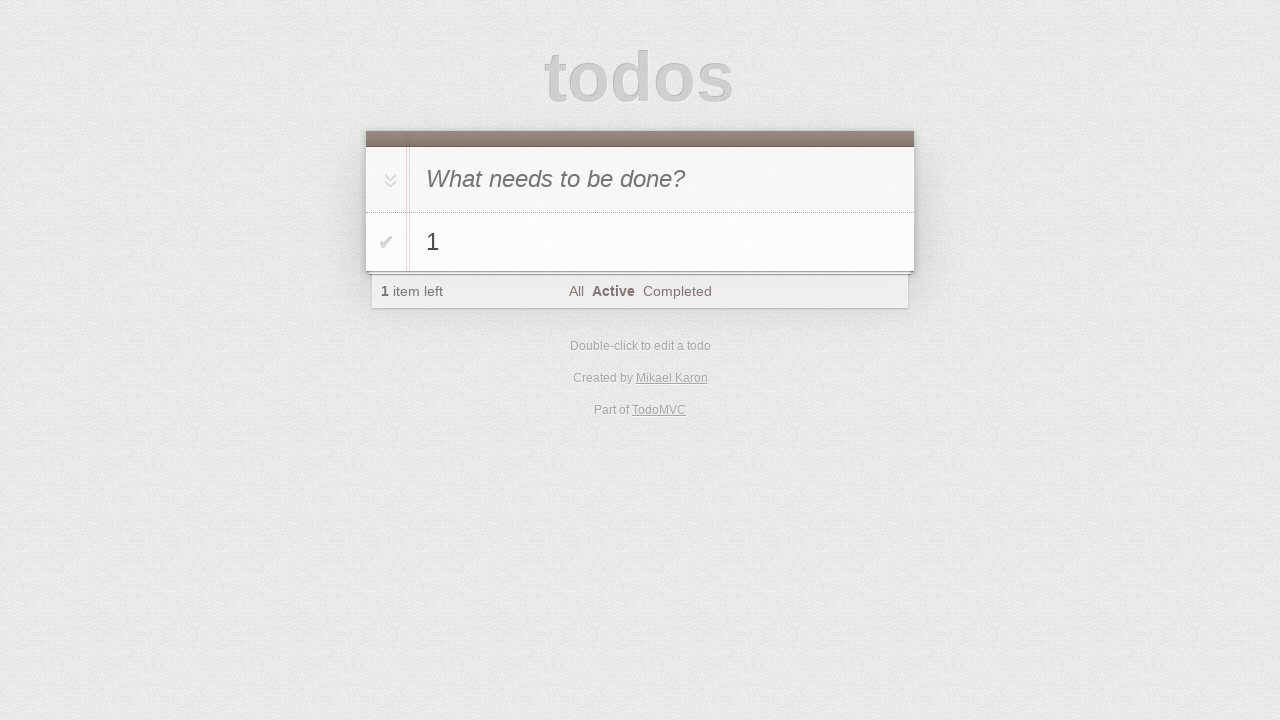

Hovered over task '1' at (640, 242) on #todo-list li:has-text('1')
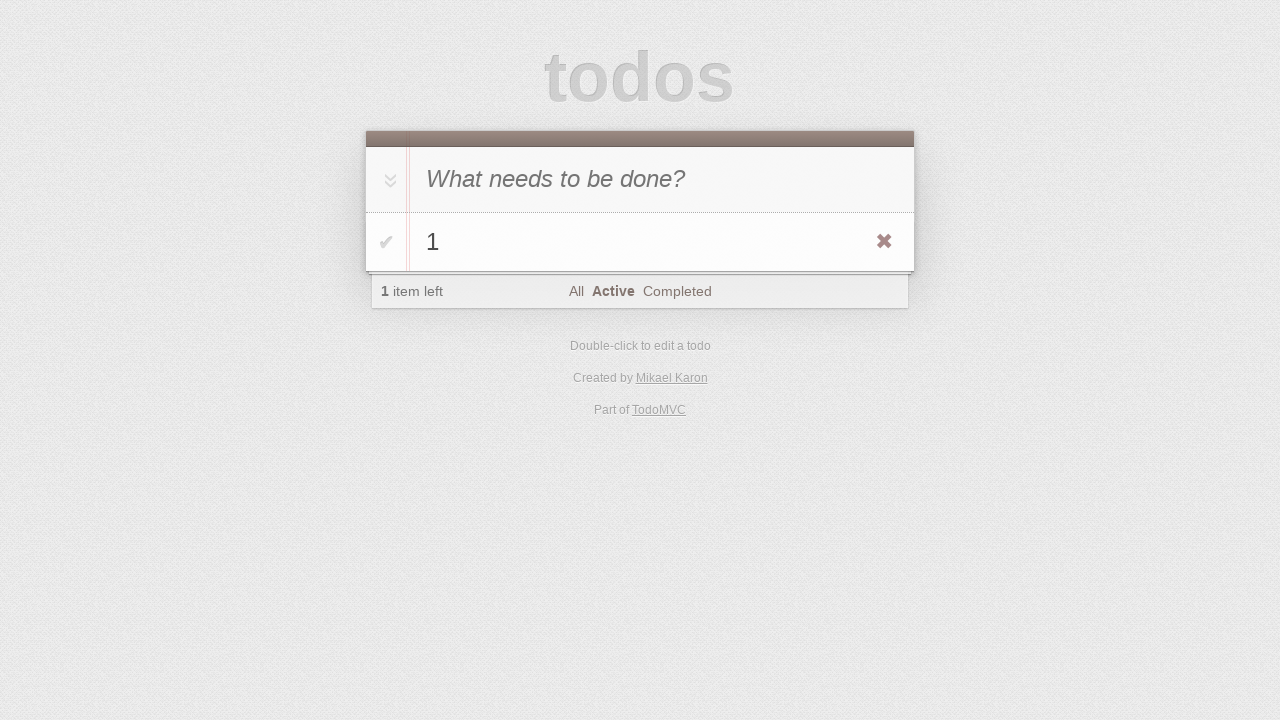

Clicked destroy button to delete task '1' at (884, 242) on #todo-list li:has-text('1') .destroy
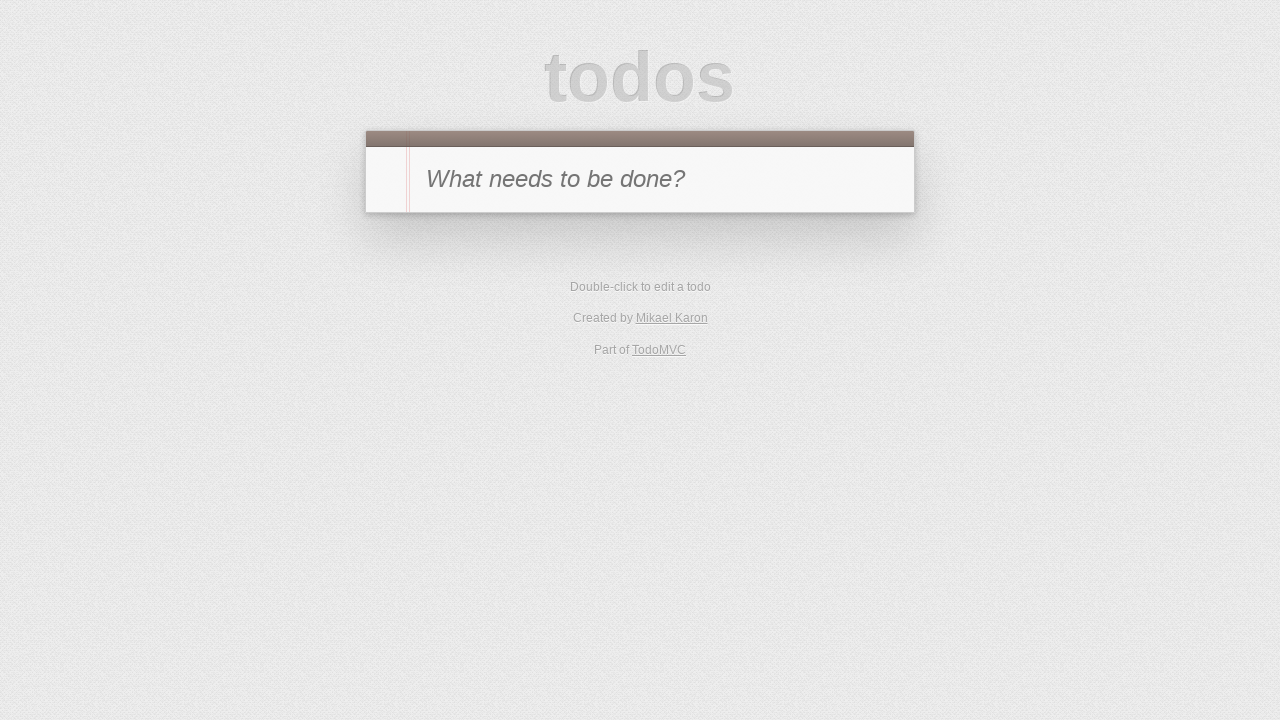

Waited 500ms for task deletion to complete
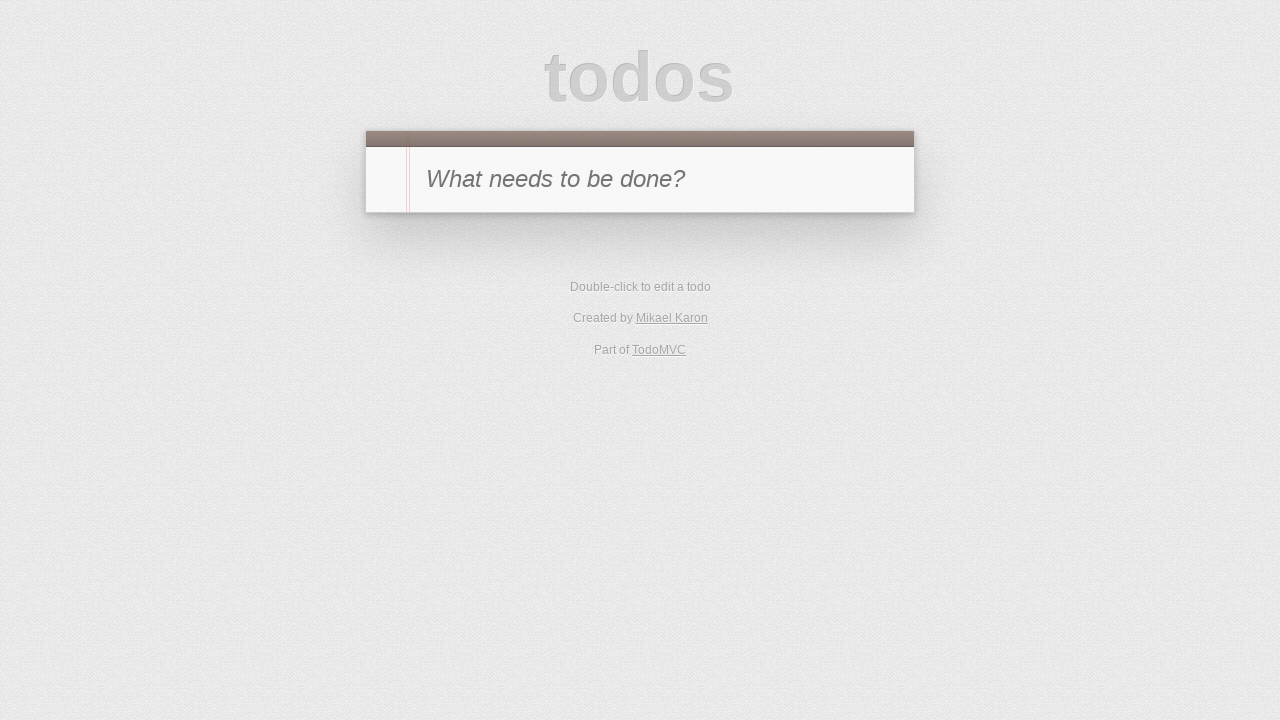

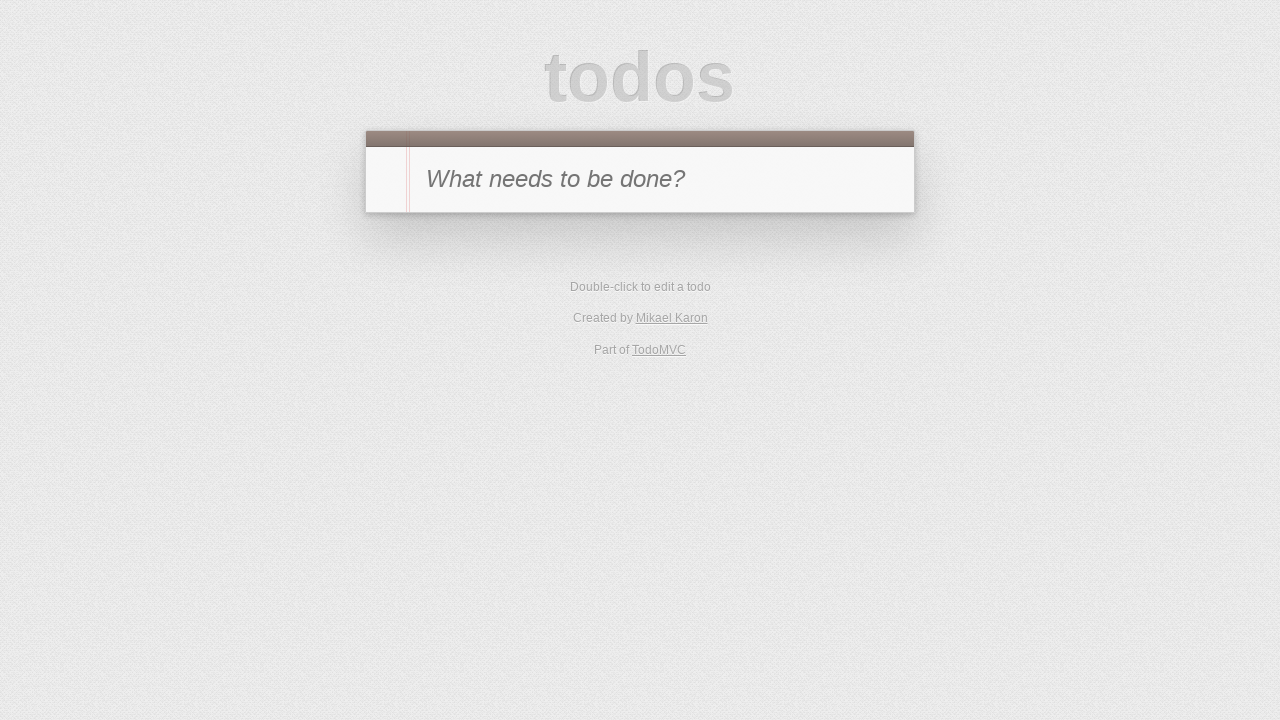